Navigates to Jumia Nigeria homepage and verifies the URL is correct

Starting URL: https://www.jumia.com.ng/

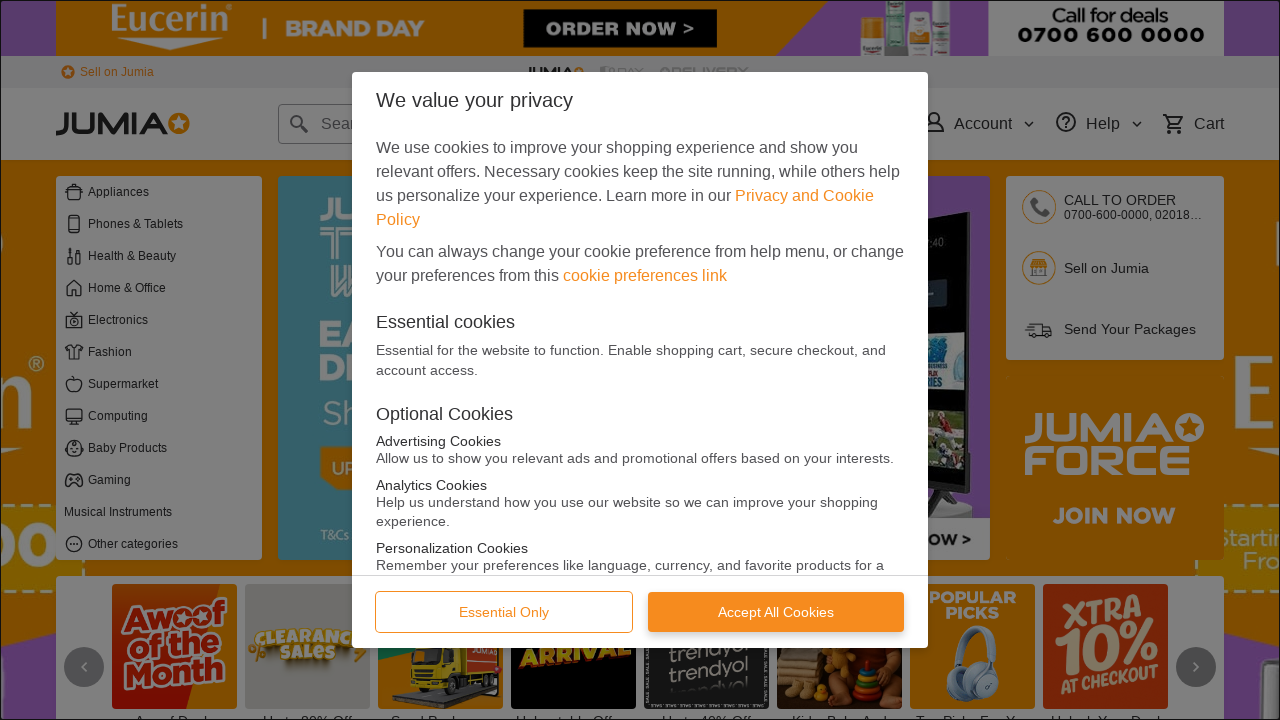

Navigated to Jumia Nigeria homepage
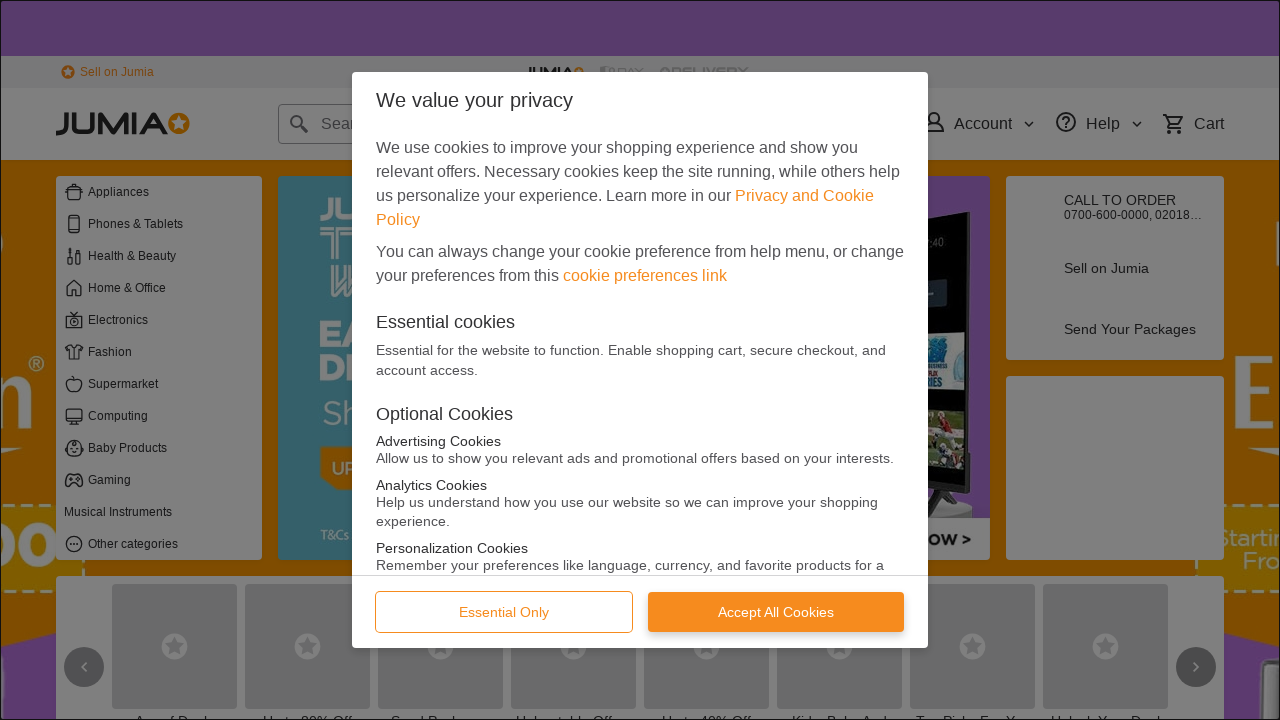

Verified URL is correct - https://www.jumia.com.ng/
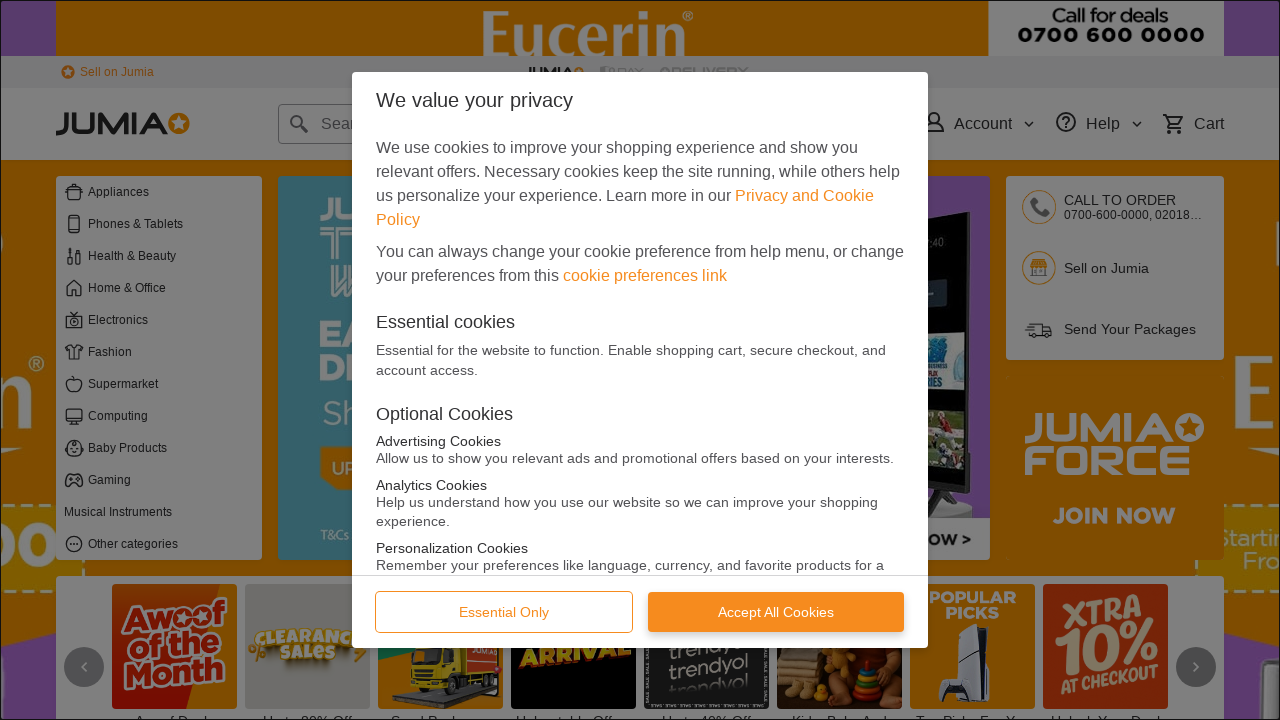

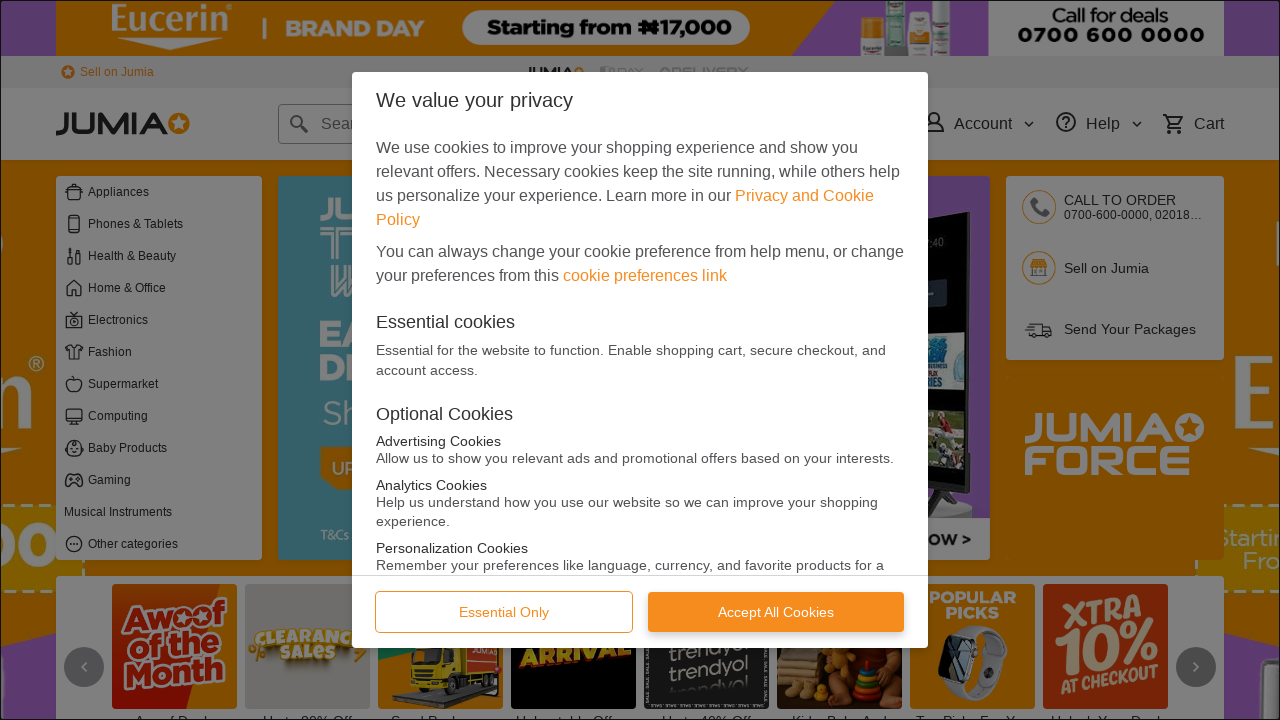